Tests date picker functionality on EaseMyTrip website by selecting today's date from the calendar popup

Starting URL: https://www.easemytrip.com/

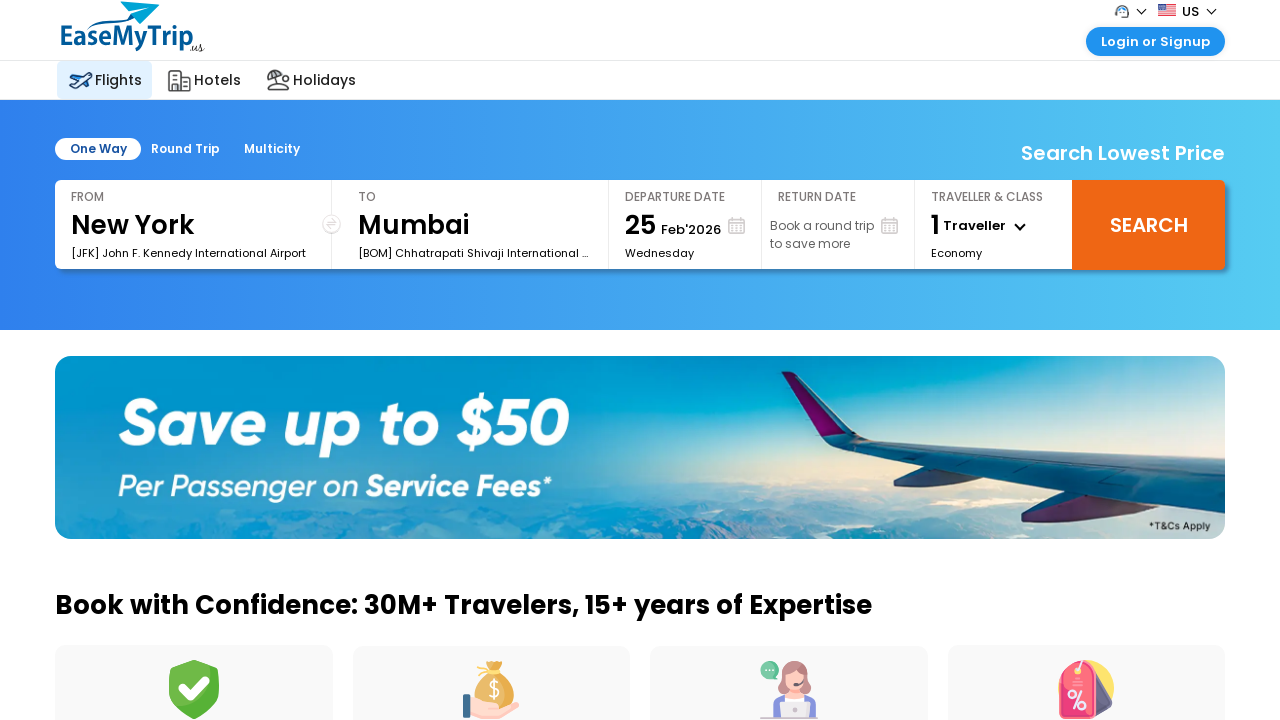

Clicked on date field to open calendar popup at (713, 222) on #ddate
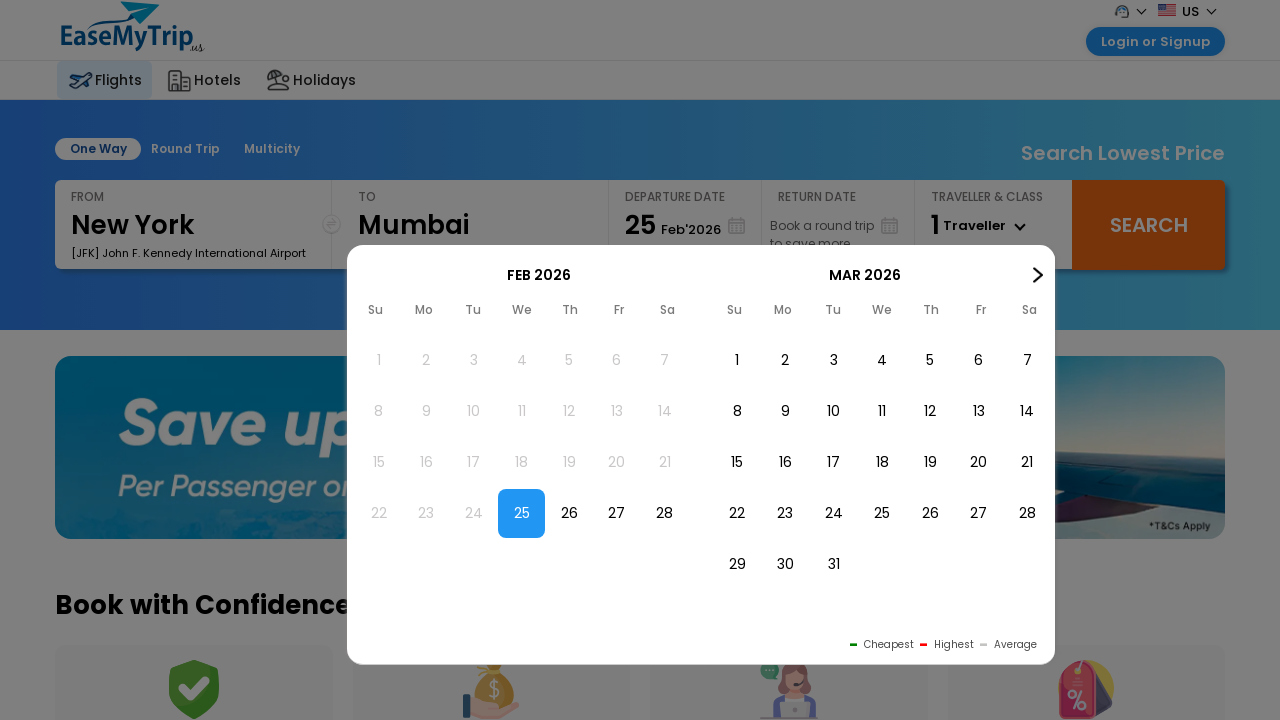

Selected today's date (Feb 25, 2026) from calendar at (522, 514) on //div[text()='Feb 2026']/../..//li[text()='25']
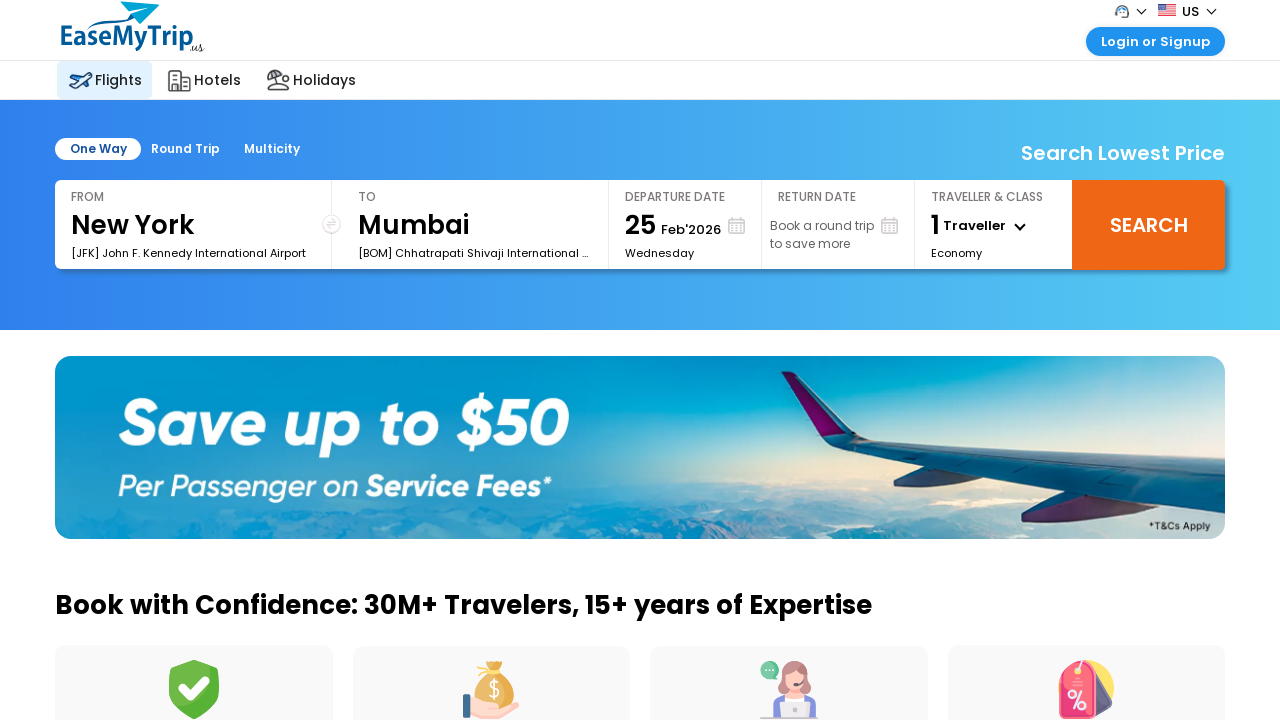

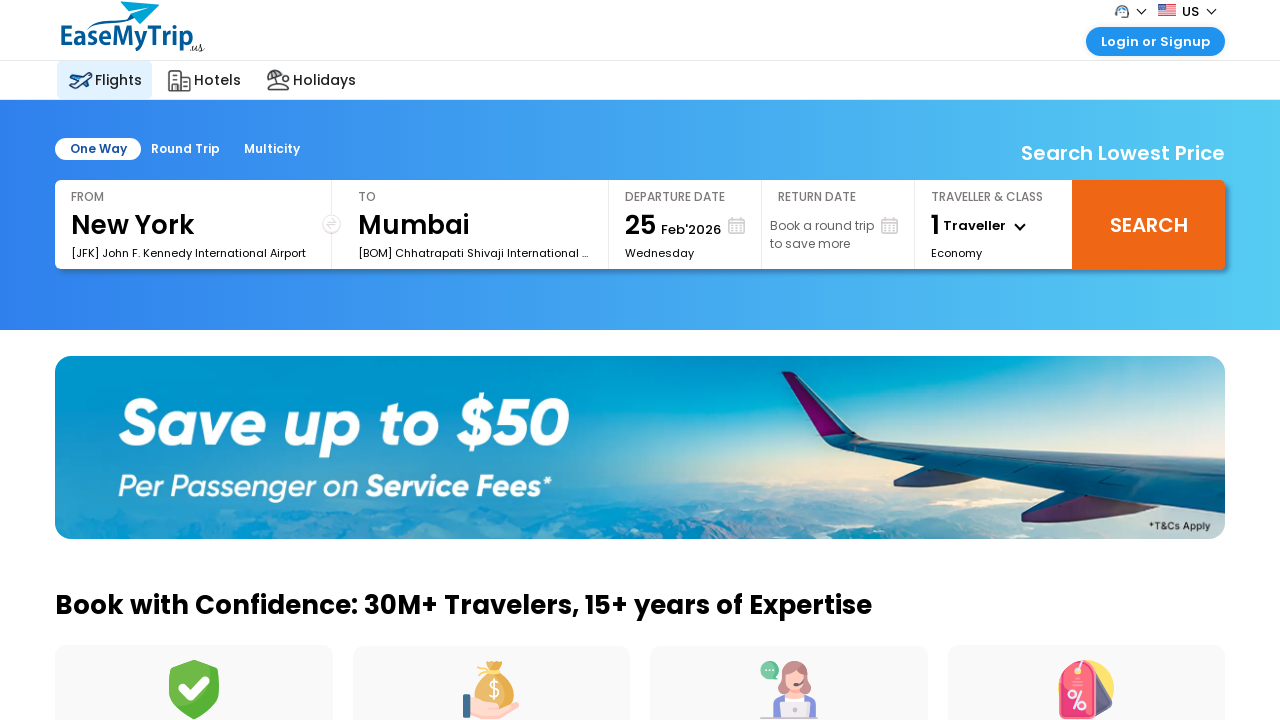